Tests dropdown functionality by navigating to a dropdowns practice page, iterating through all options in a language dropdown, and selecting the last option.

Starting URL: https://letcode.in/dropdowns

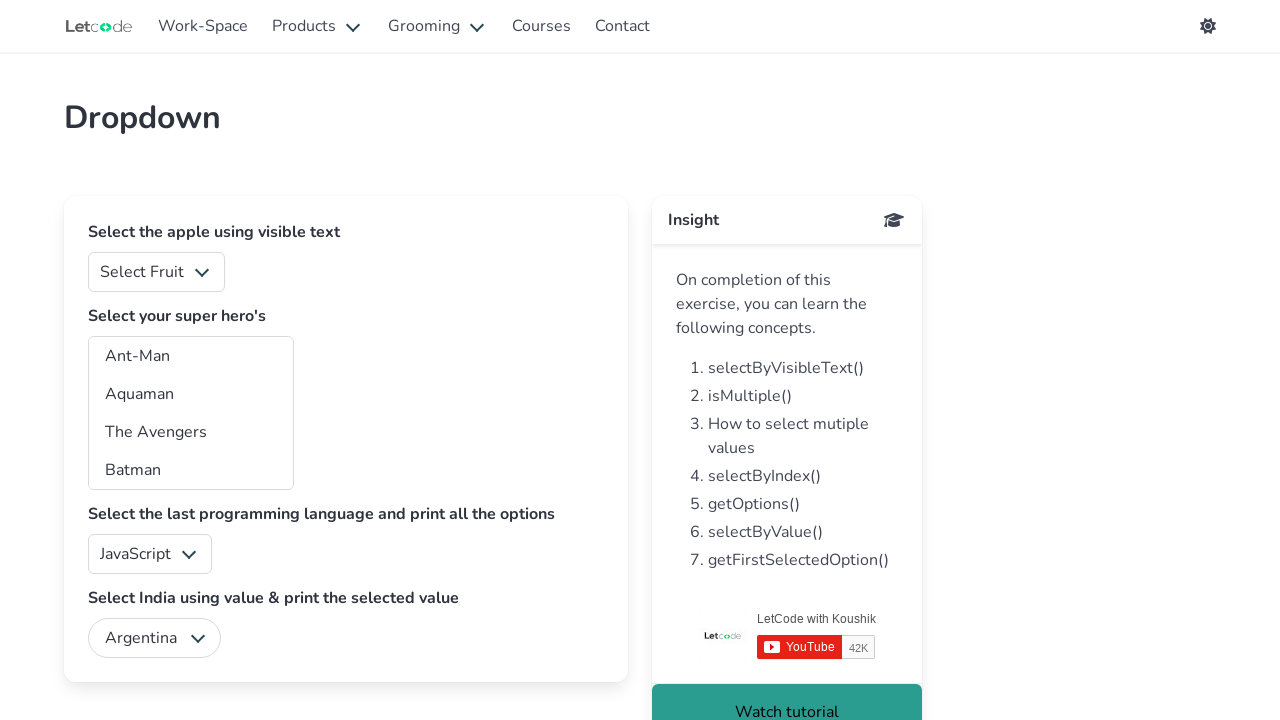

Waited for language dropdown to be visible
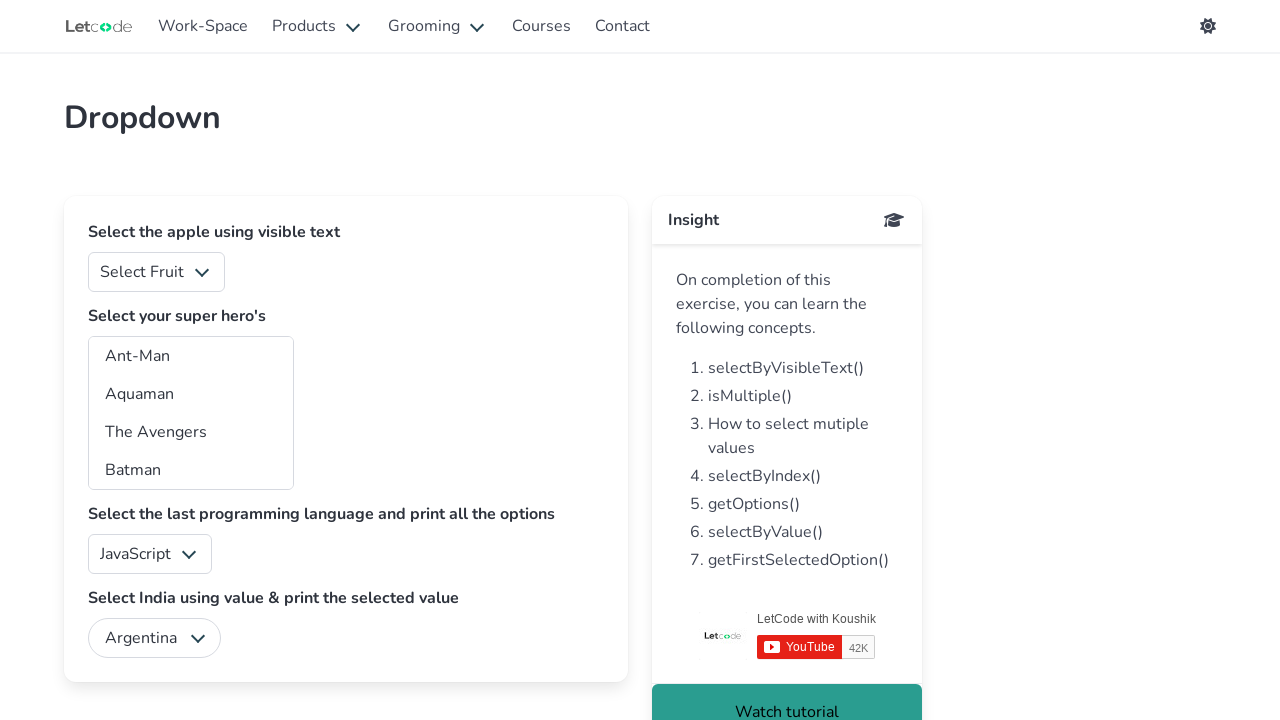

Located the language dropdown element
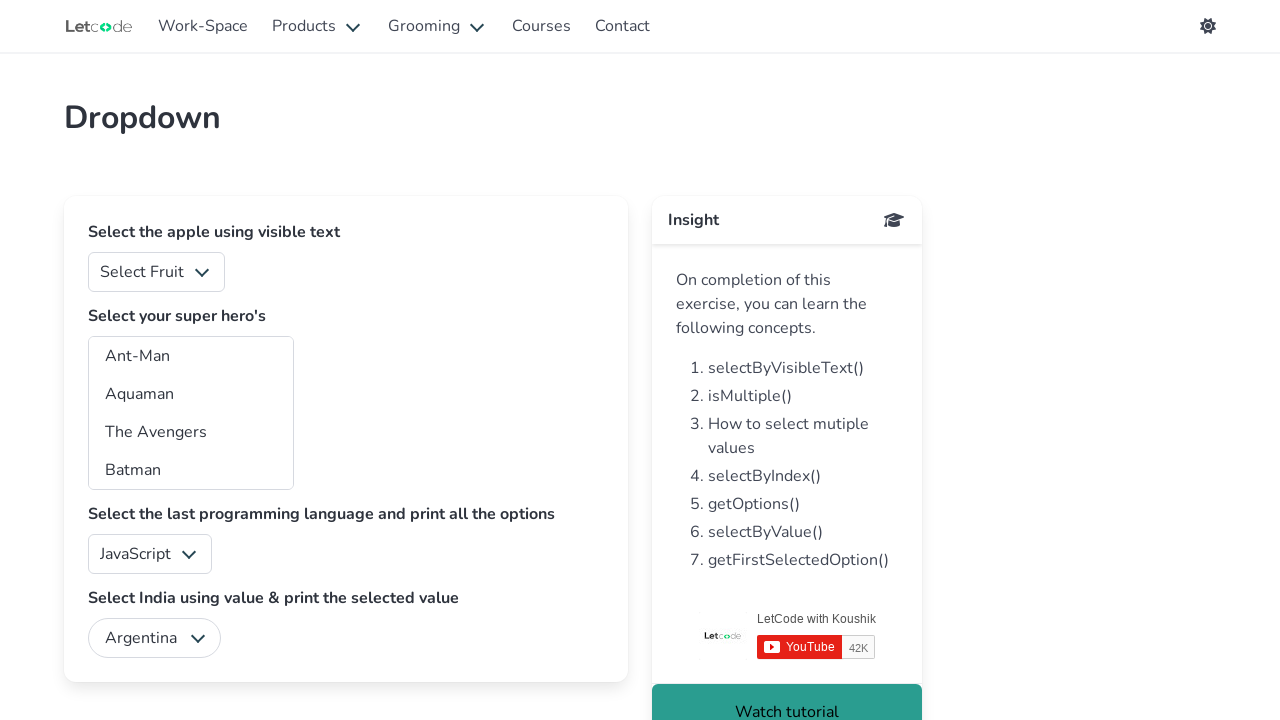

Retrieved all options from the dropdown
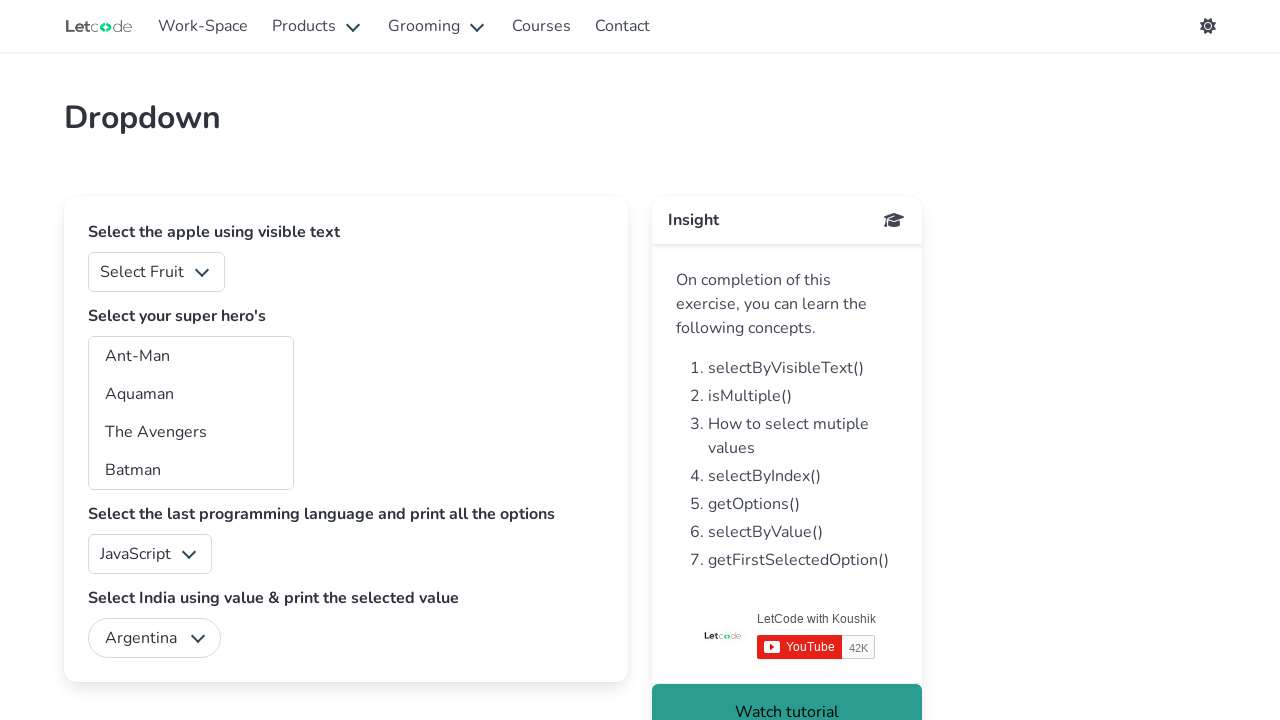

Calculated last option index: 4
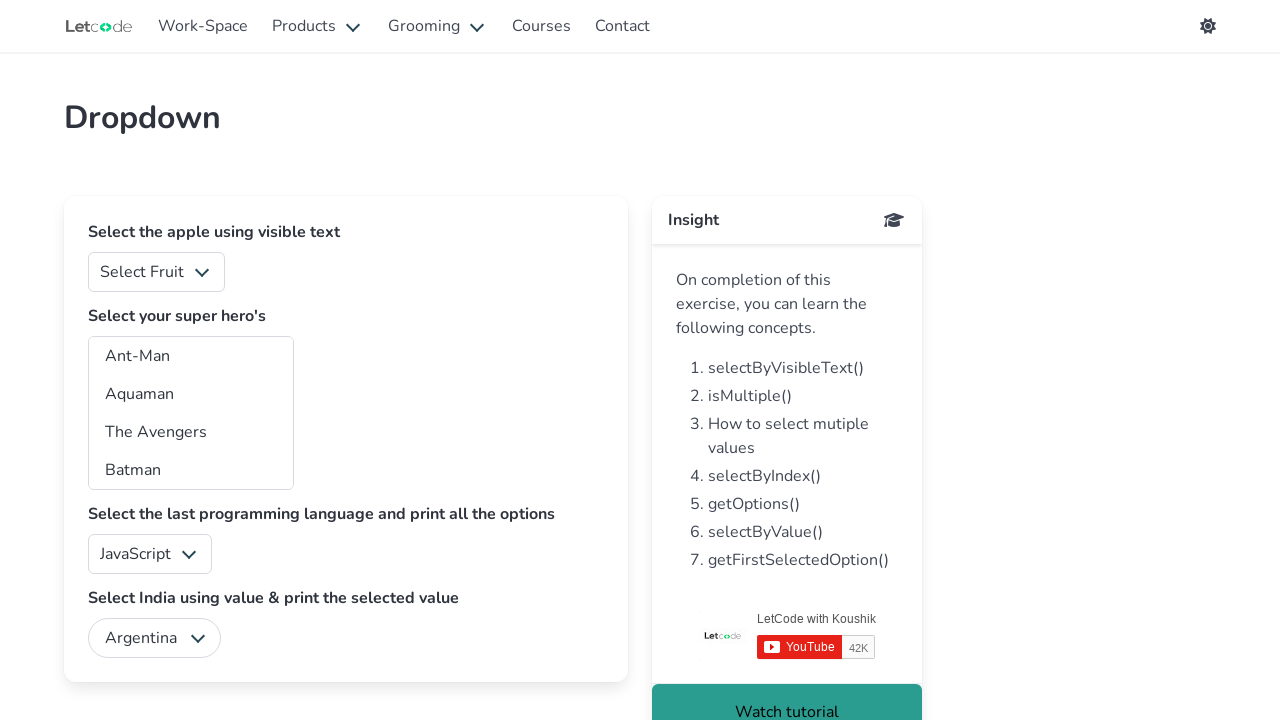

Selected the last option (index 4) from the language dropdown on select#lang
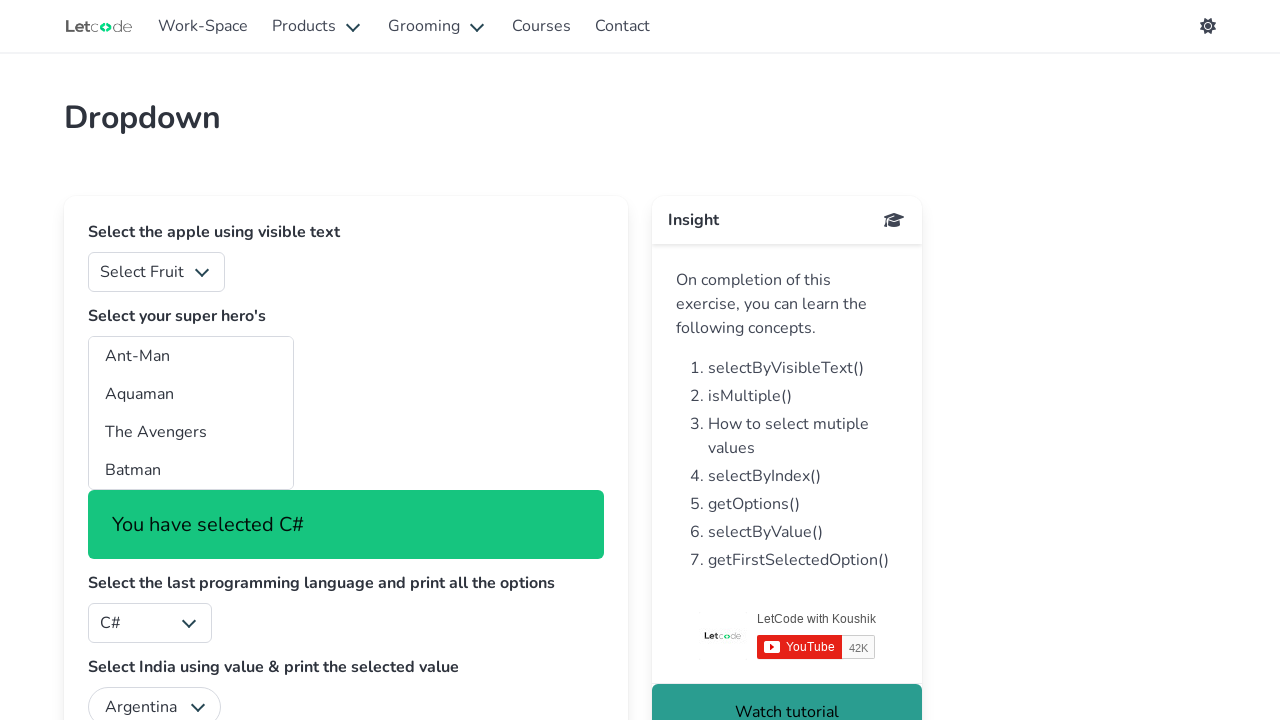

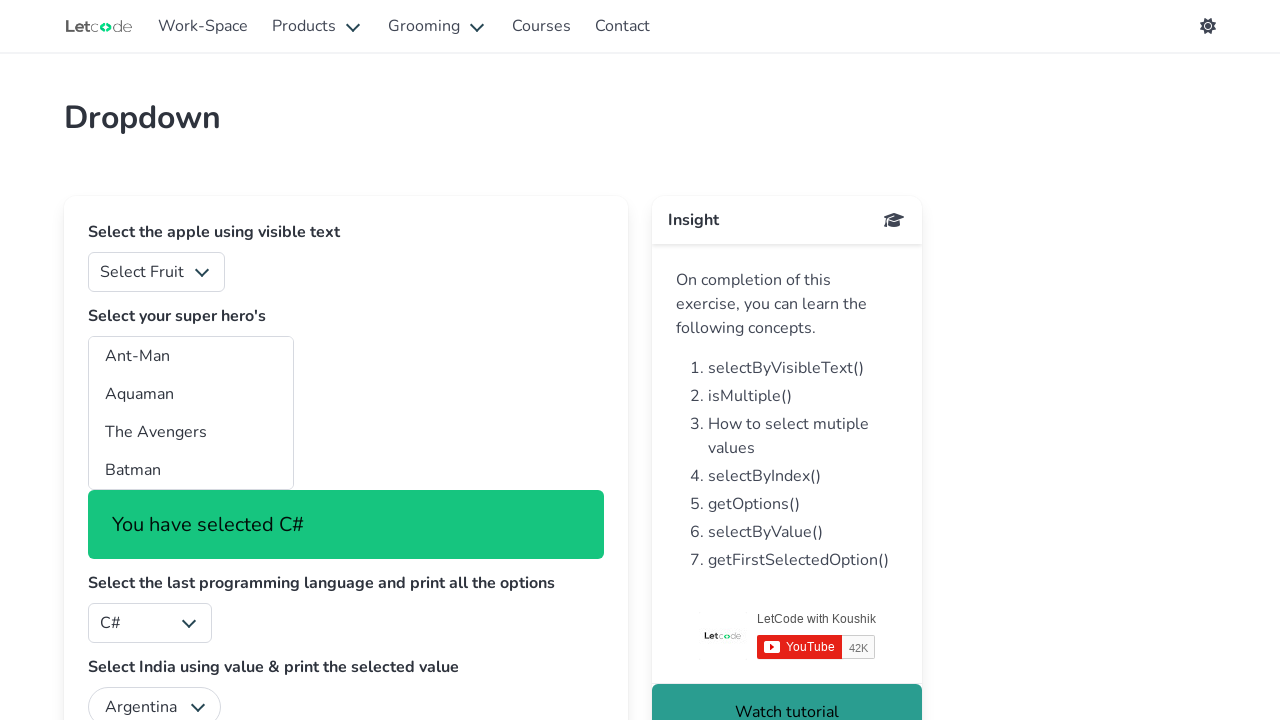